Navigates to W3Schools responsive table tutorial page and verifies that the table with rows and cells loads correctly

Starting URL: https://www.w3schools.com/howto/howto_css_table_responsive.asp

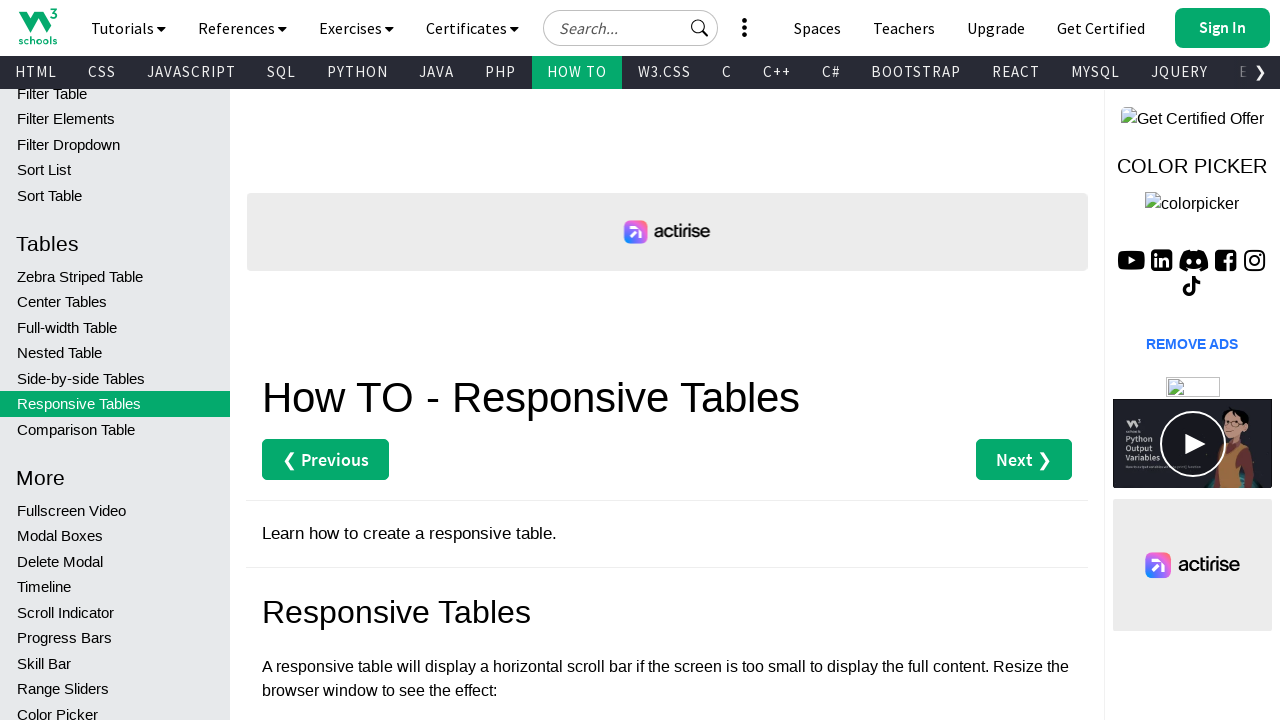

Navigated to W3Schools responsive table tutorial page
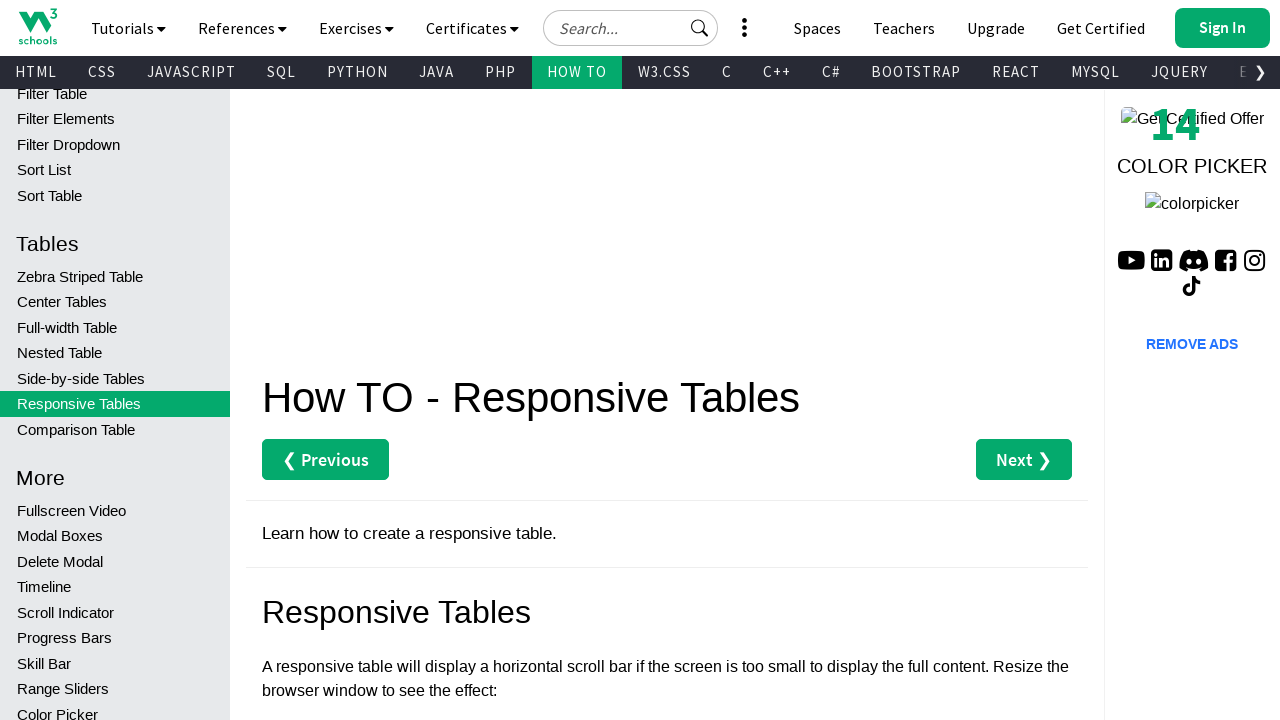

Main content area loaded
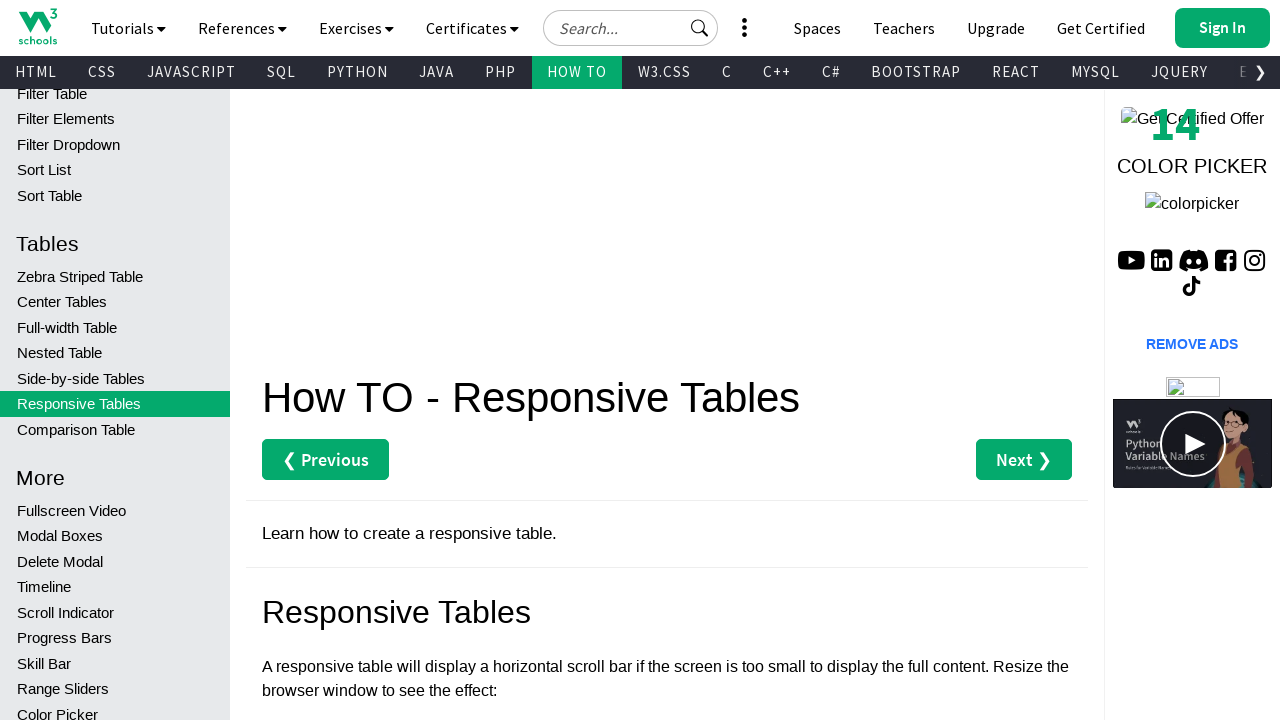

Table rows are present in the DOM
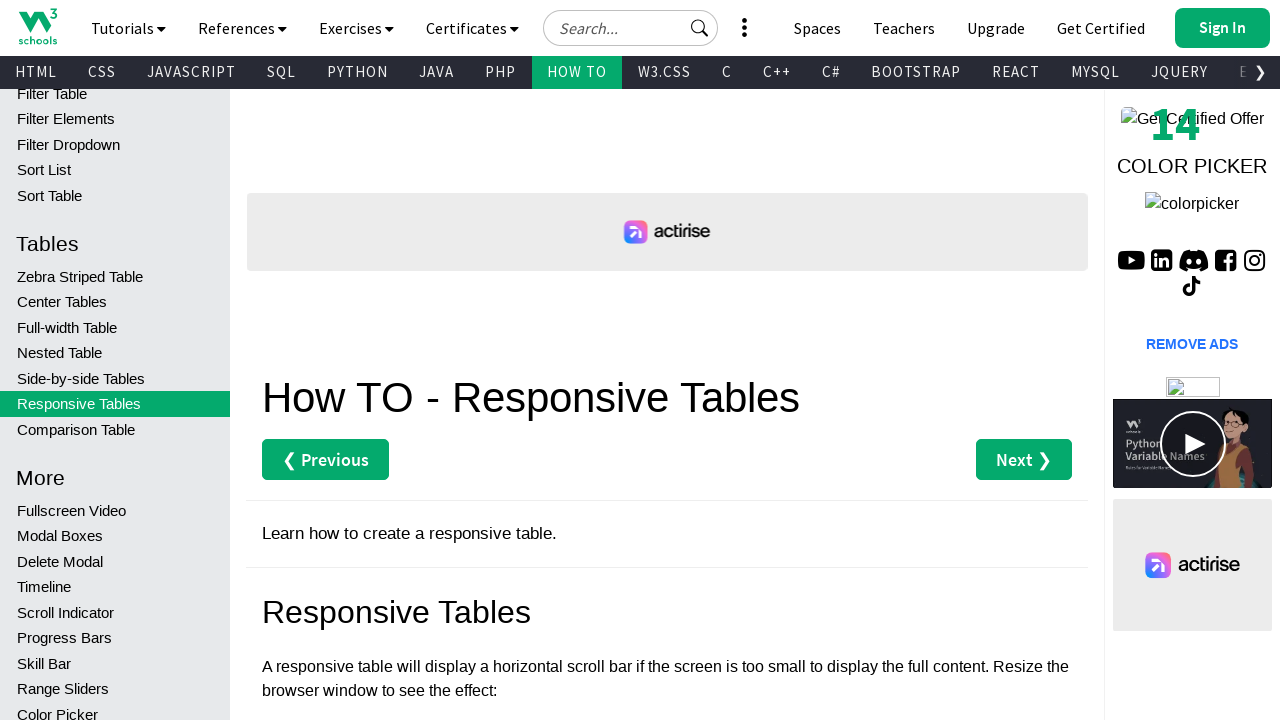

Table data cells verified and loaded
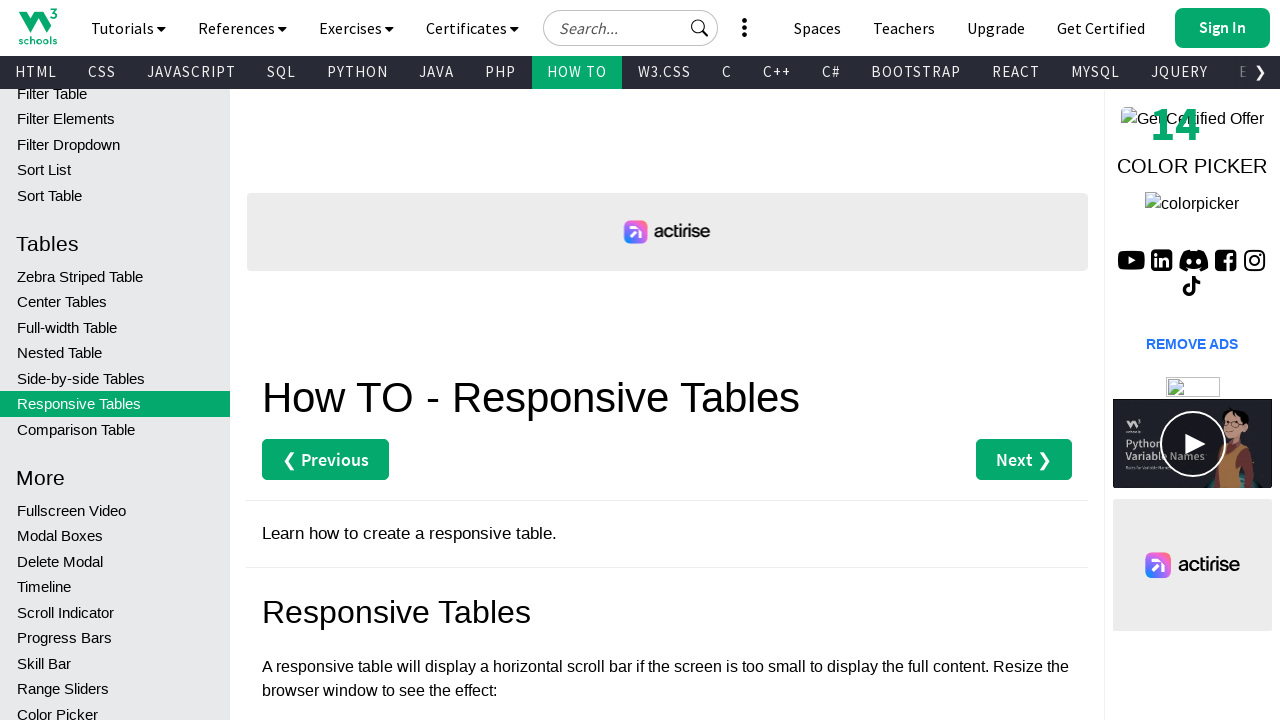

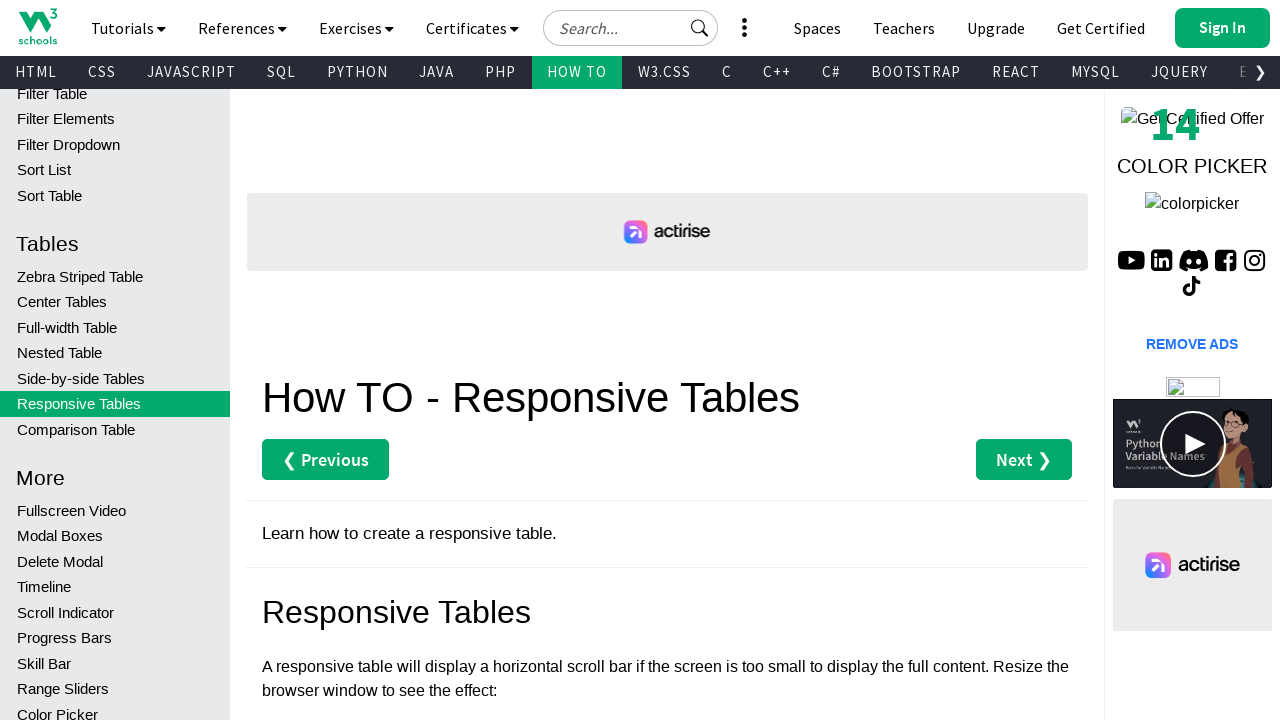